Tests visibility toggling of a text element by clicking a hide button, verifying the element becomes hidden.

Starting URL: https://rahulshettyacademy.com/AutomationPractice/

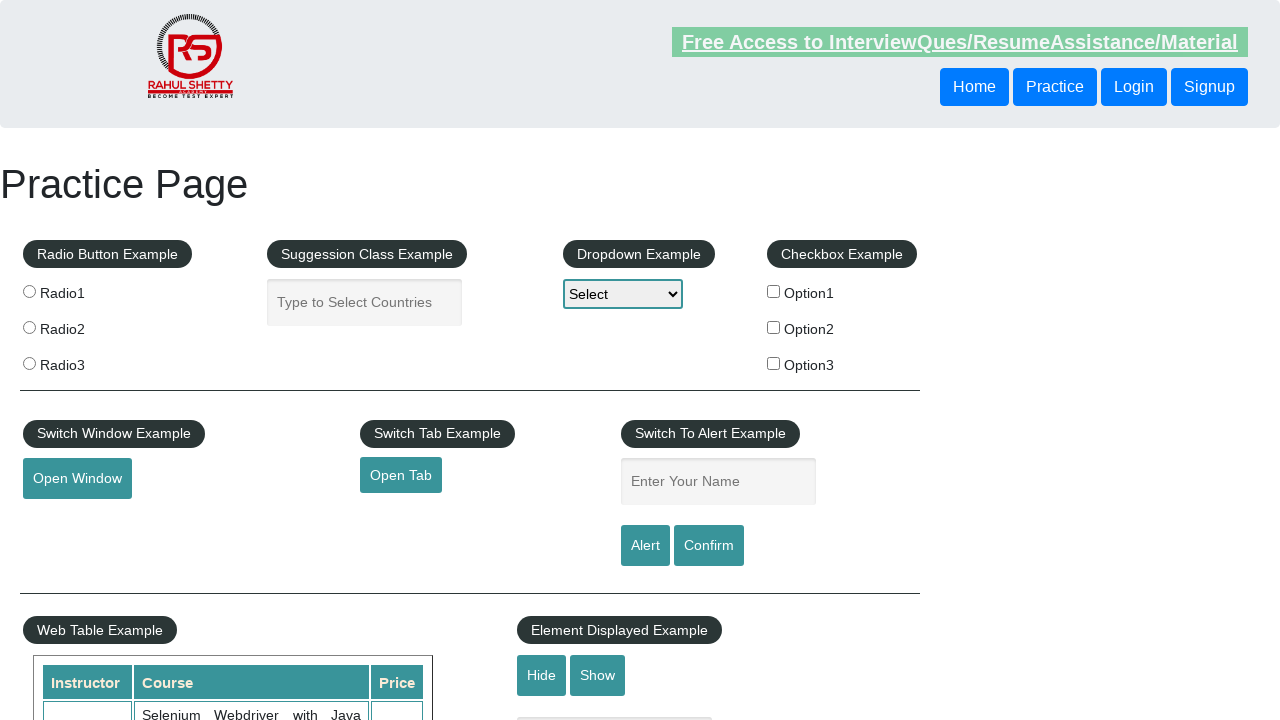

Verified the text element is visible
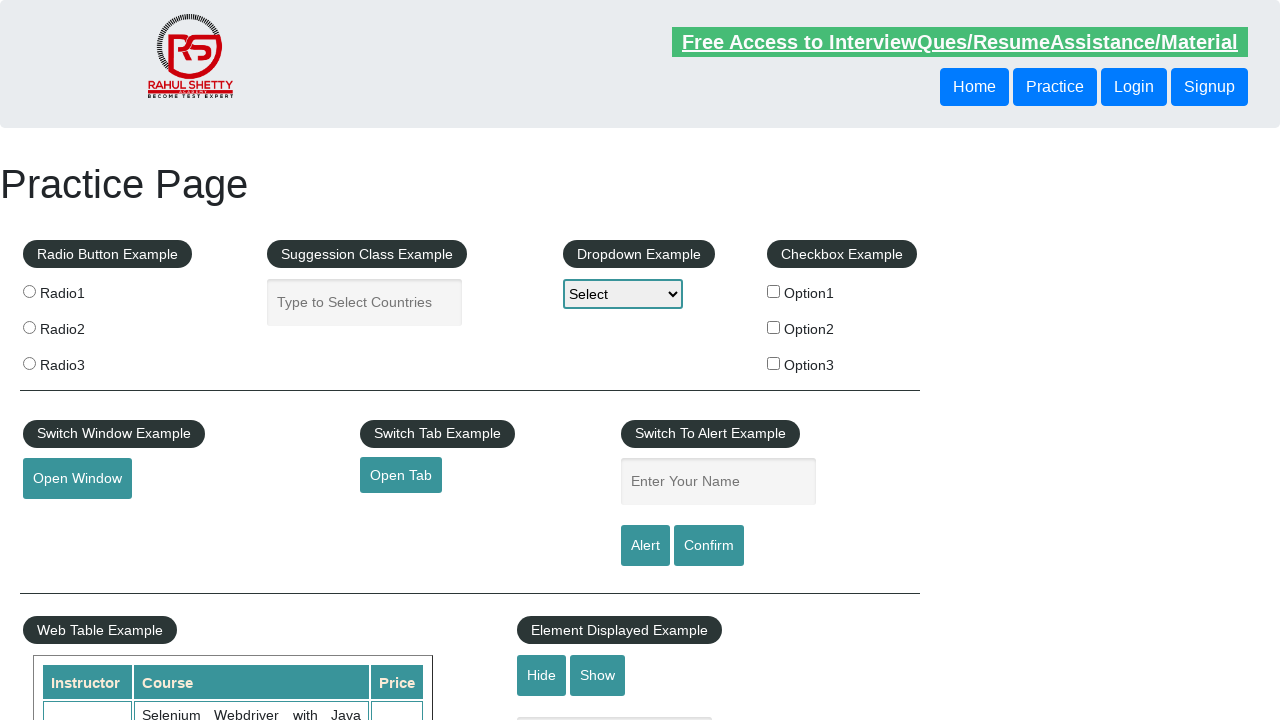

Clicked the hide button to hide the text element at (542, 675) on #hide-textbox
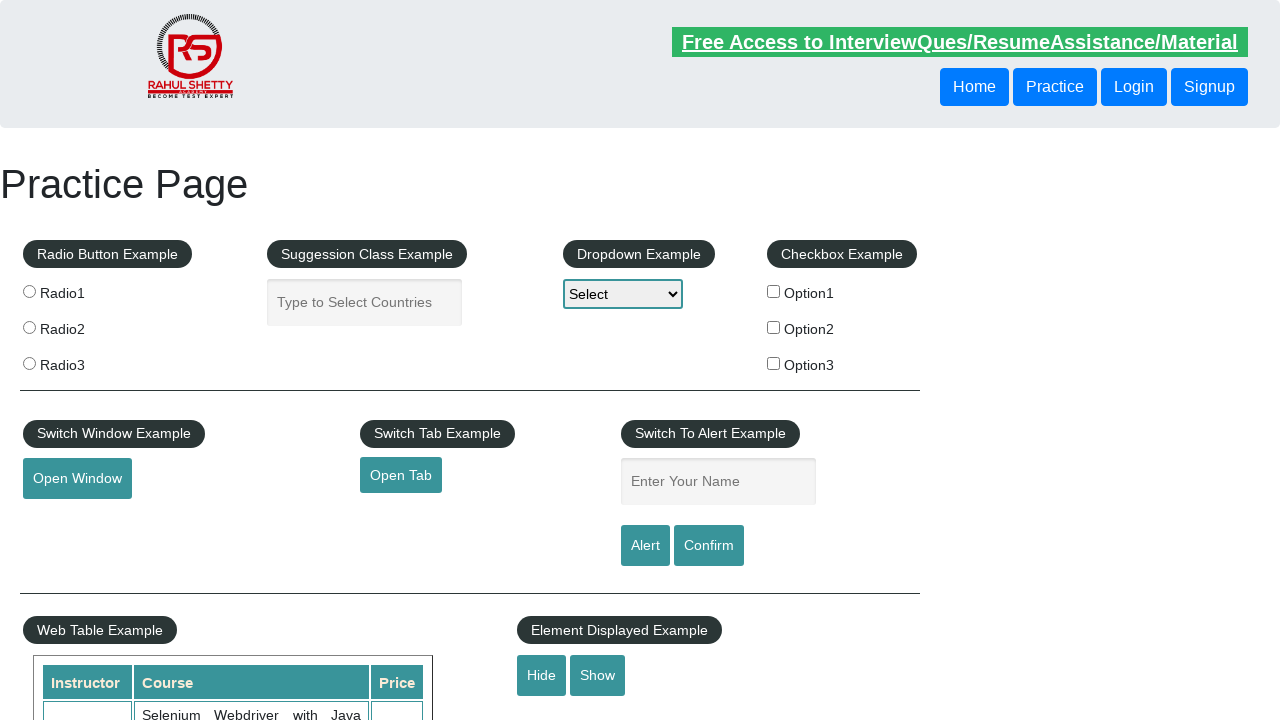

Verified the text element is now hidden
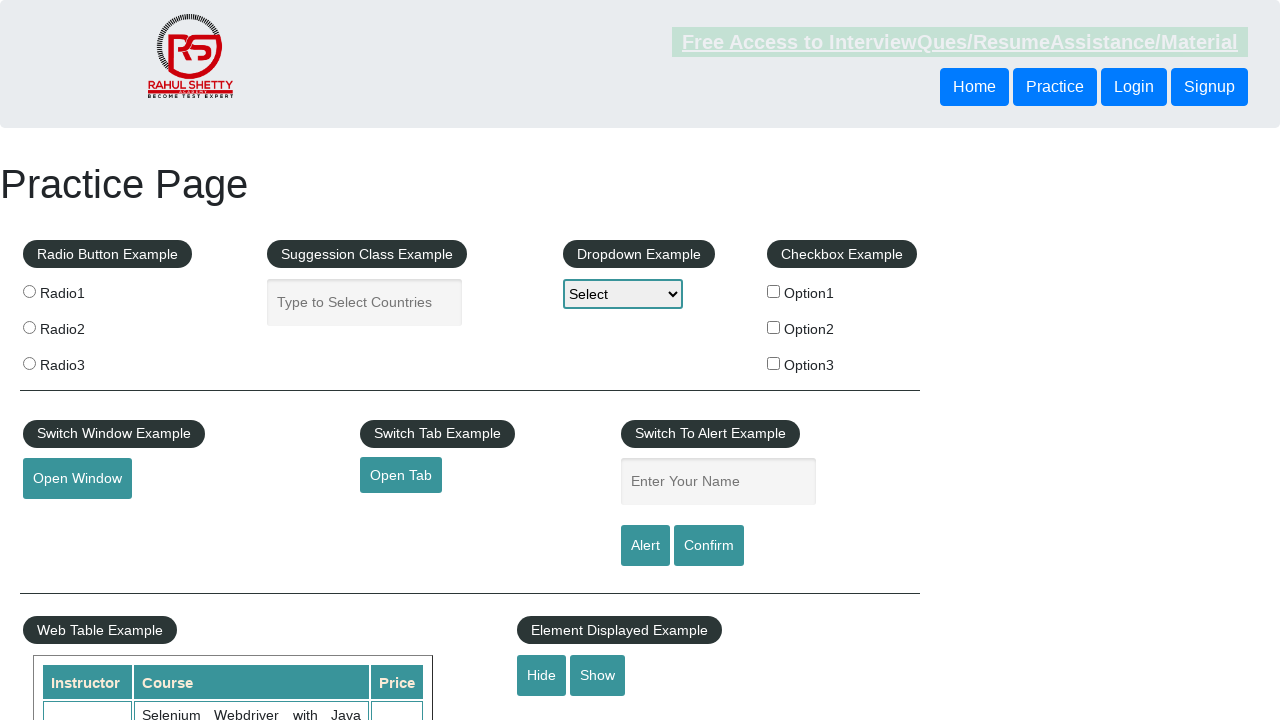

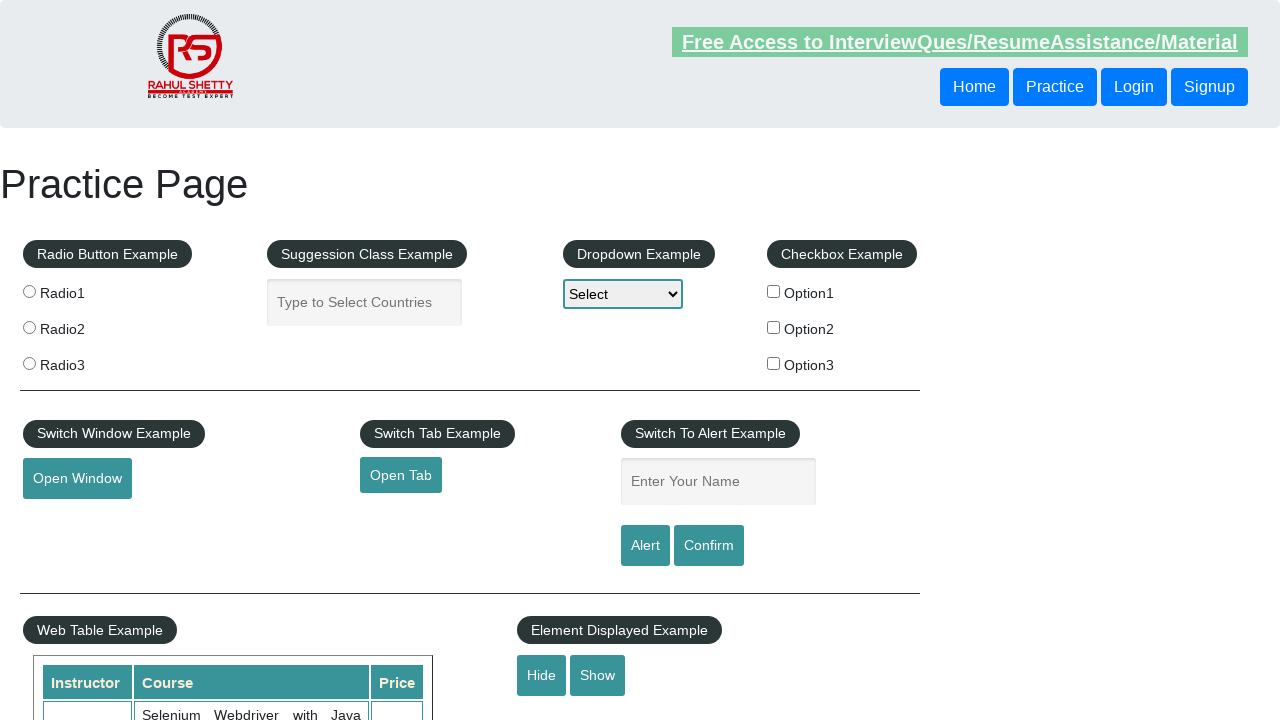